Tests JavaScript prompt alert functionality by clicking a button to trigger a prompt, entering text into the prompt, accepting it, and verifying the result message.

Starting URL: https://the-internet.herokuapp.com/javascript_alerts

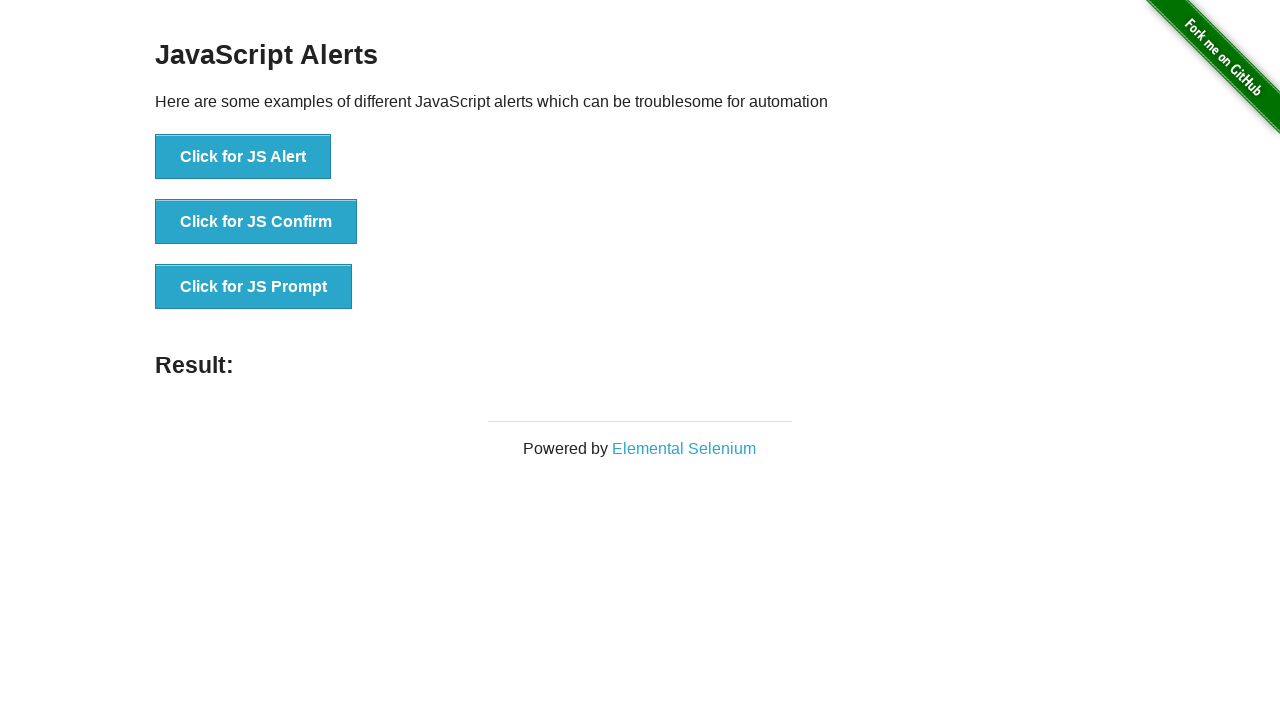

Clicked the JavaScript prompt button at (254, 287) on //button[@onclick="jsPrompt()"]
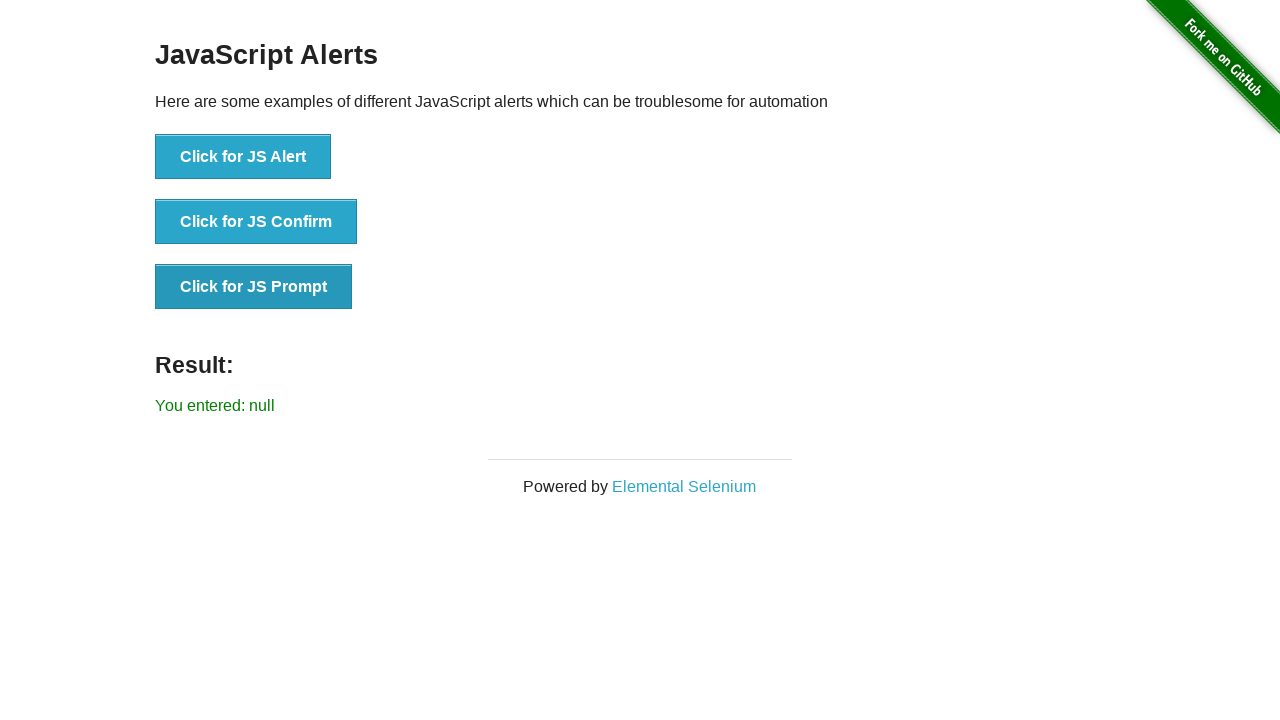

Set up dialog handler to accept prompt with text 'PRAMOD'
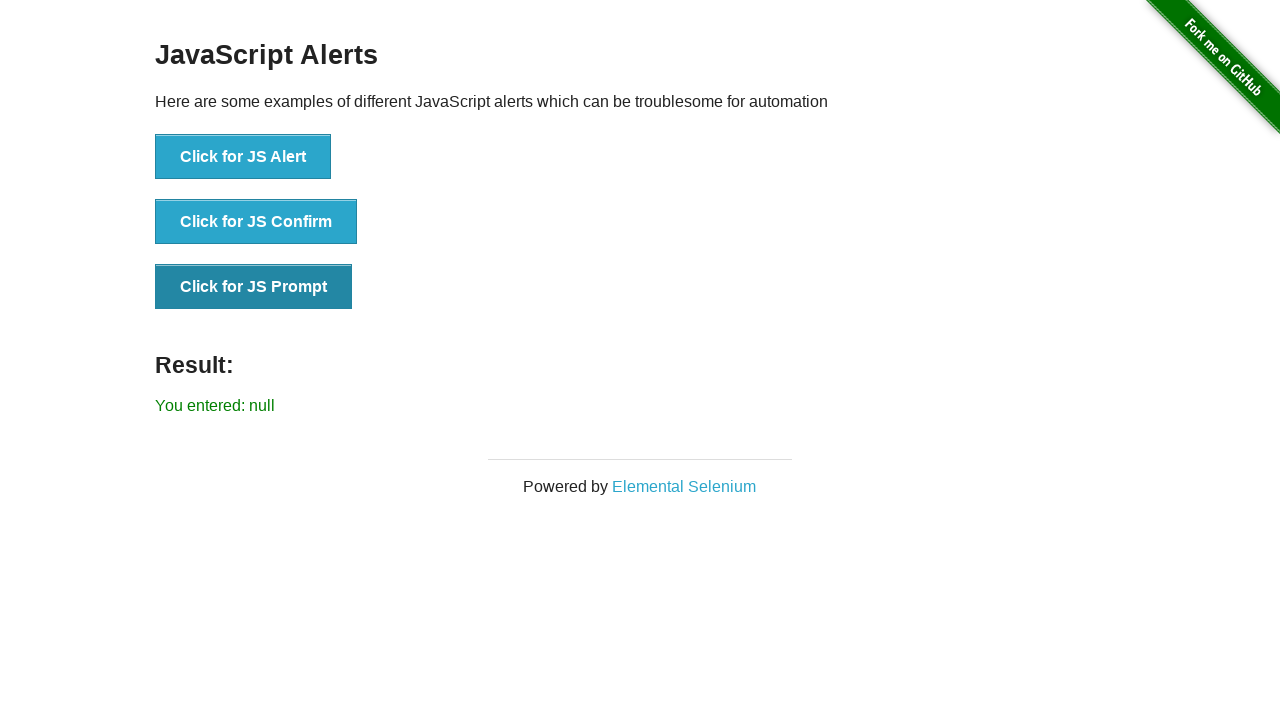

Re-clicked the JavaScript prompt button to trigger dialog with handler active at (254, 287) on //button[@onclick="jsPrompt()"]
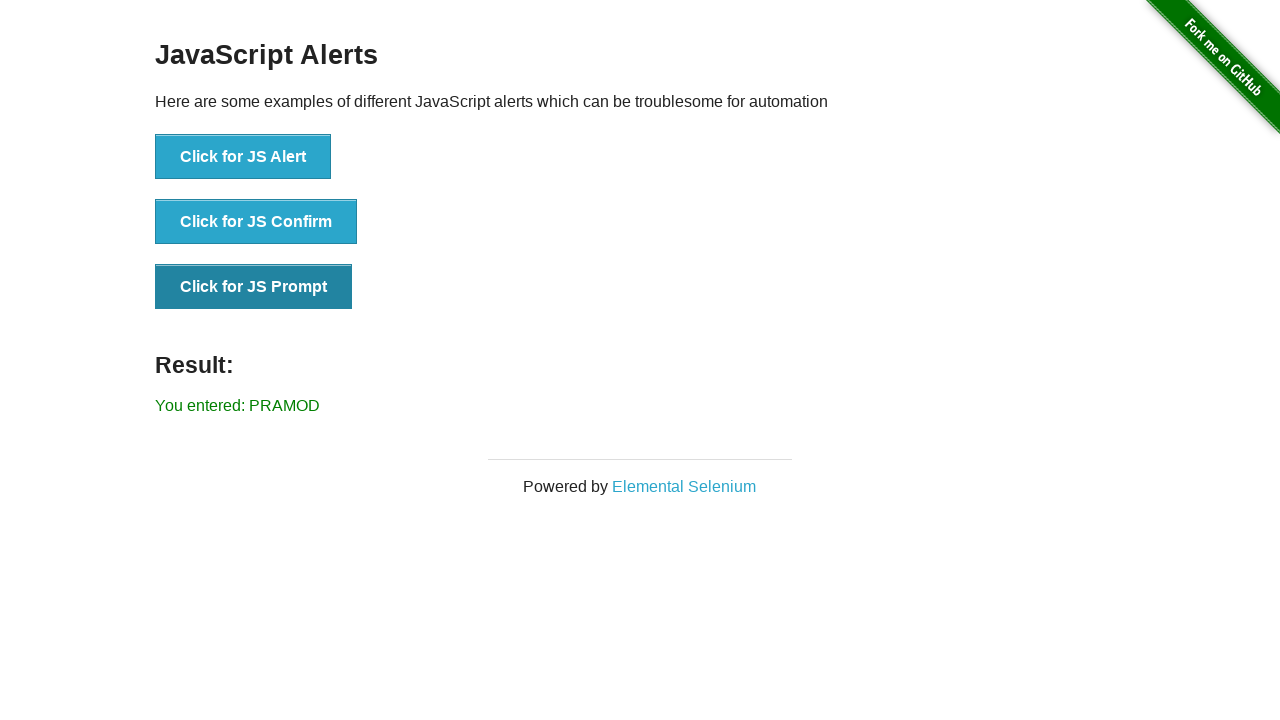

Result message element loaded
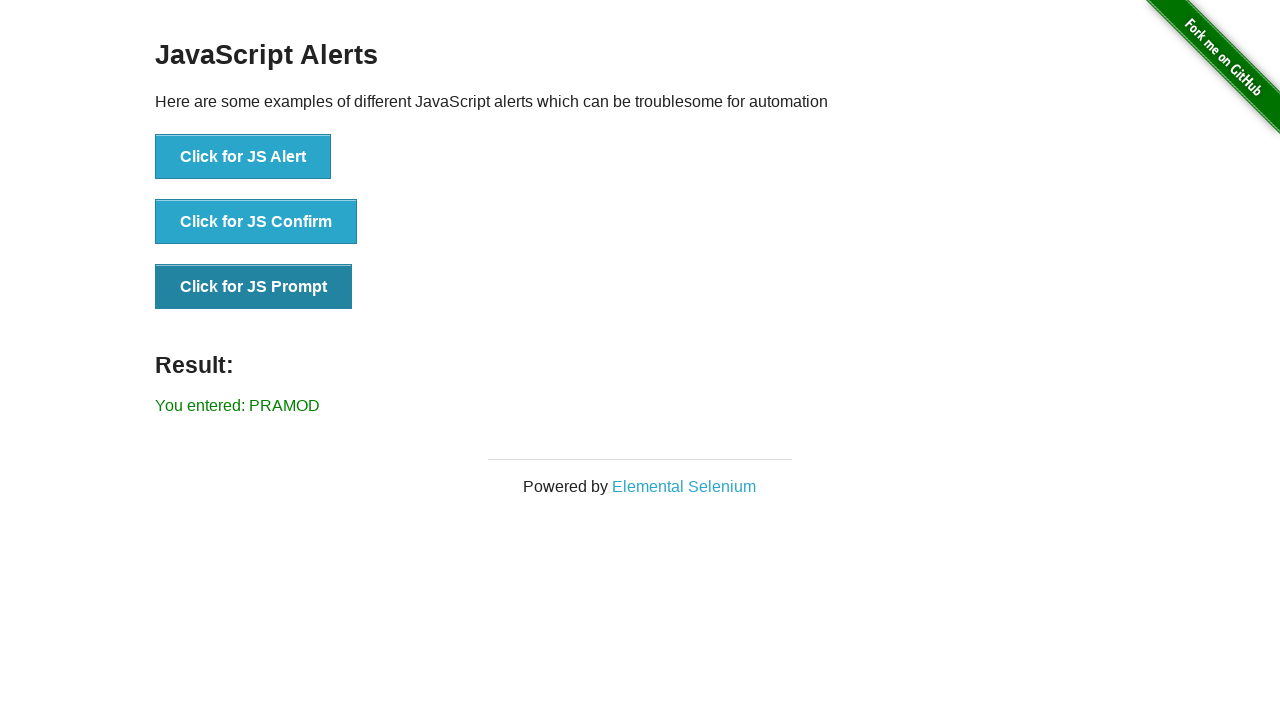

Retrieved result text content
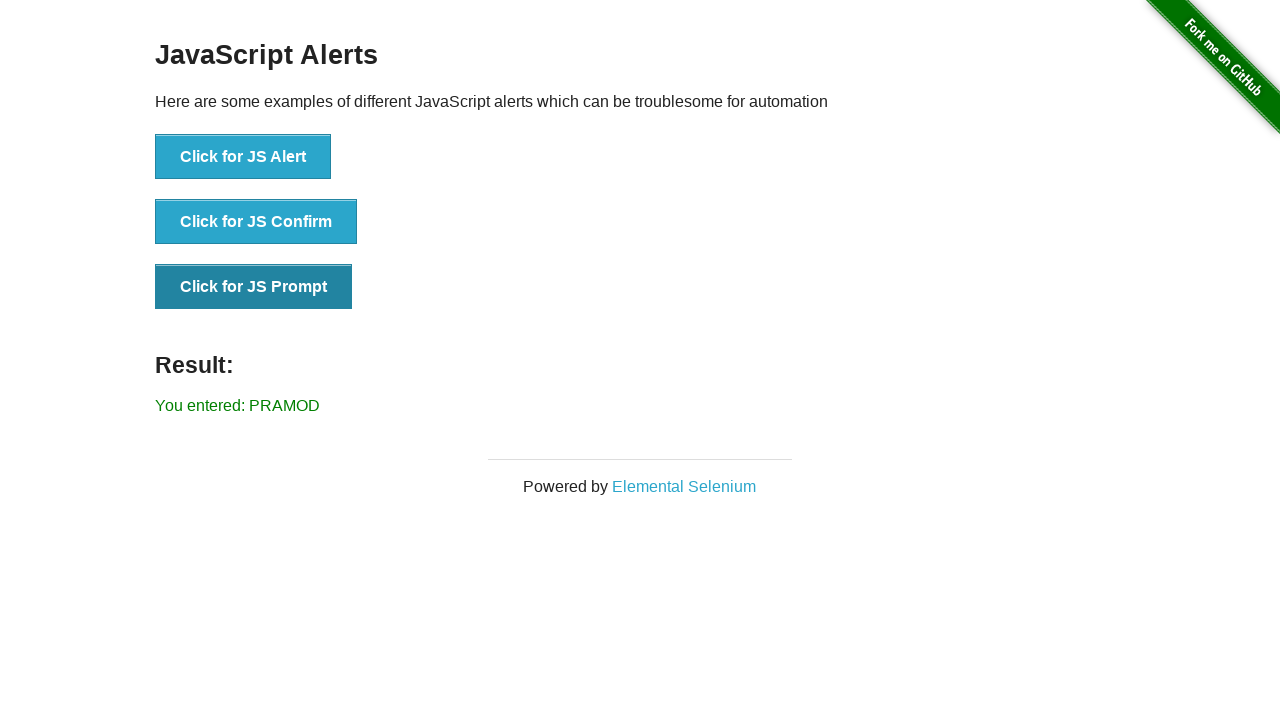

Verified result text matches expected value 'You entered: PRAMOD'
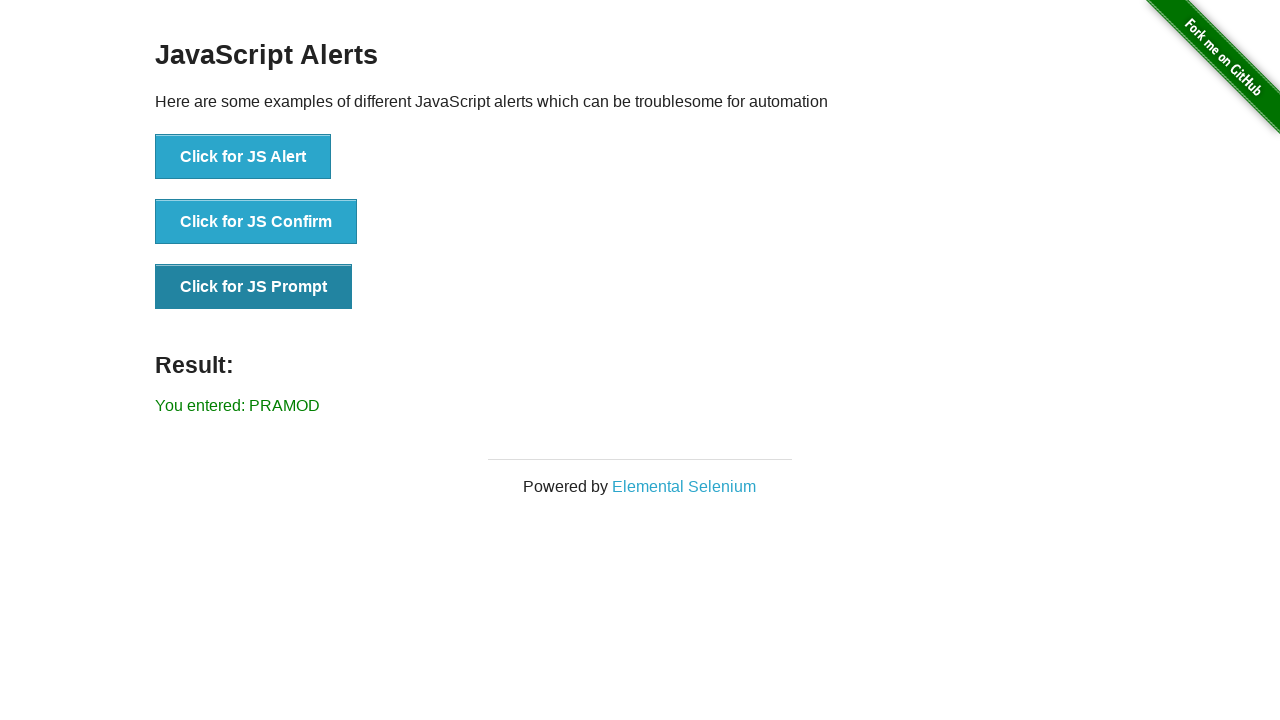

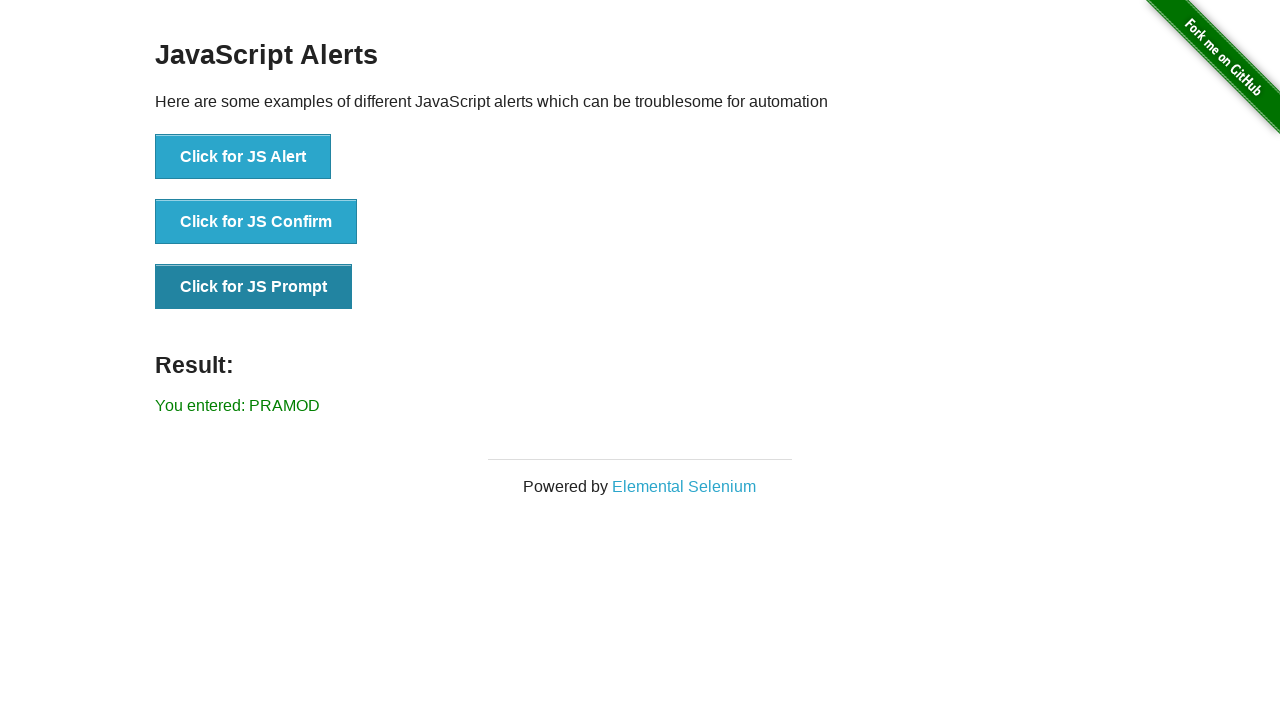